Tests modal dialog functionality by clicking a button to open a modal and then clicking the close button to dismiss it using JavaScript execution

Starting URL: https://formy-project.herokuapp.com/modal

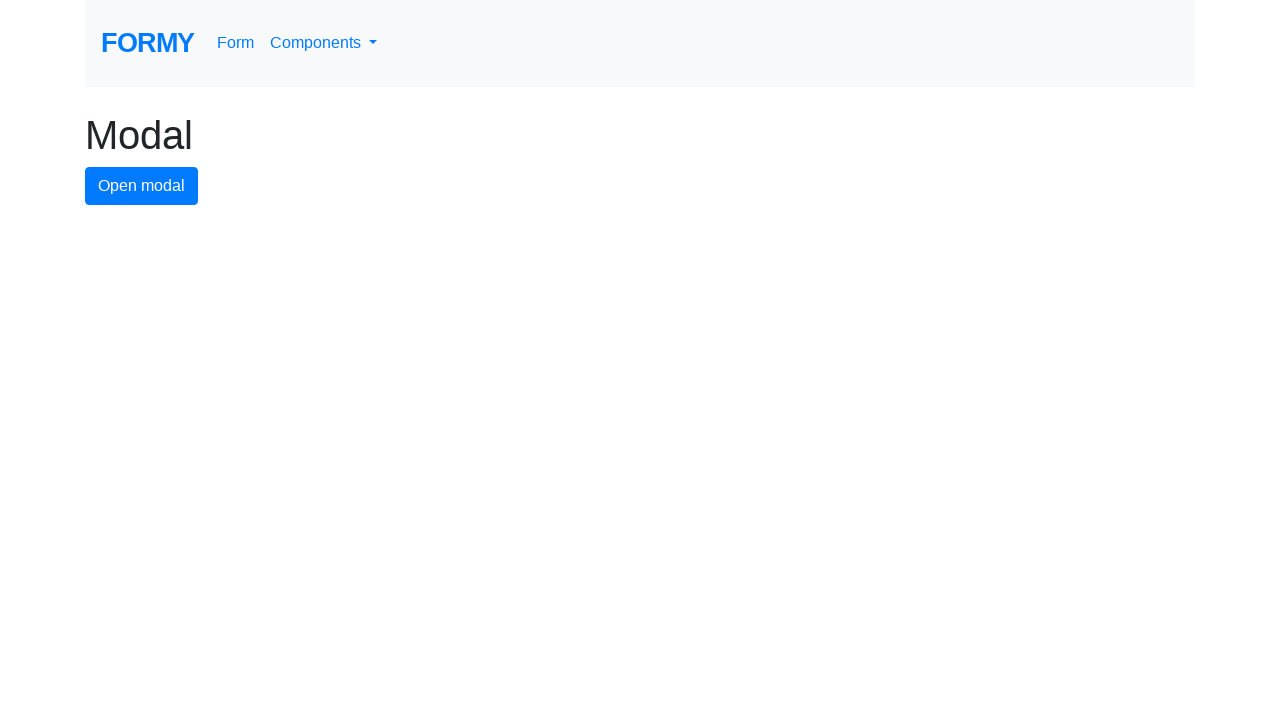

Clicked modal button to open the modal dialog at (142, 186) on #modal-button
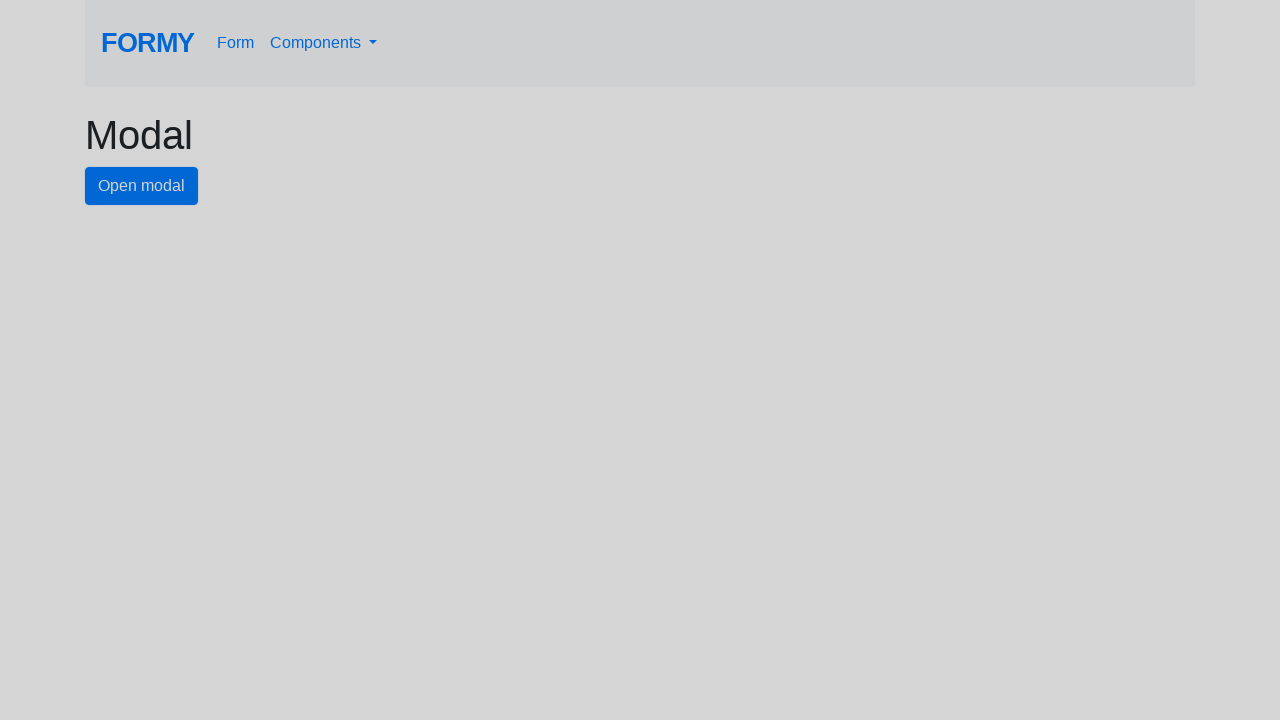

Modal dialog appeared and close button is visible
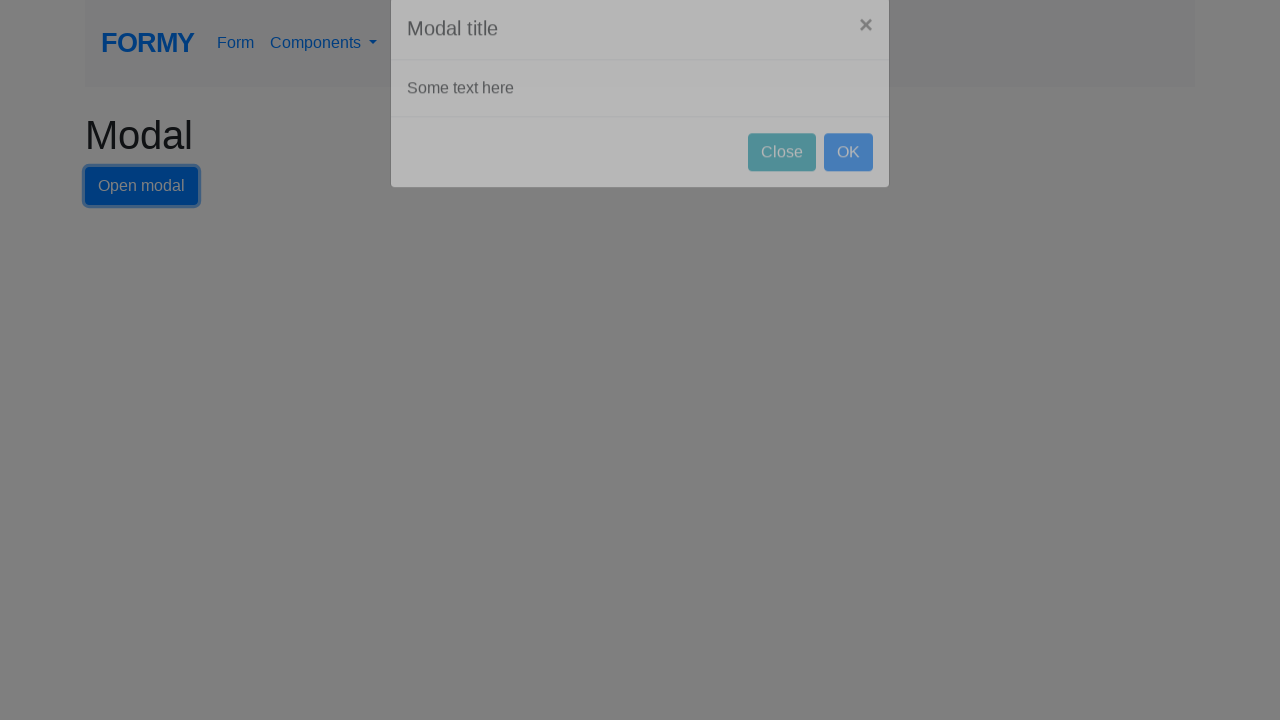

Executed JavaScript to click the close button and dismiss the modal
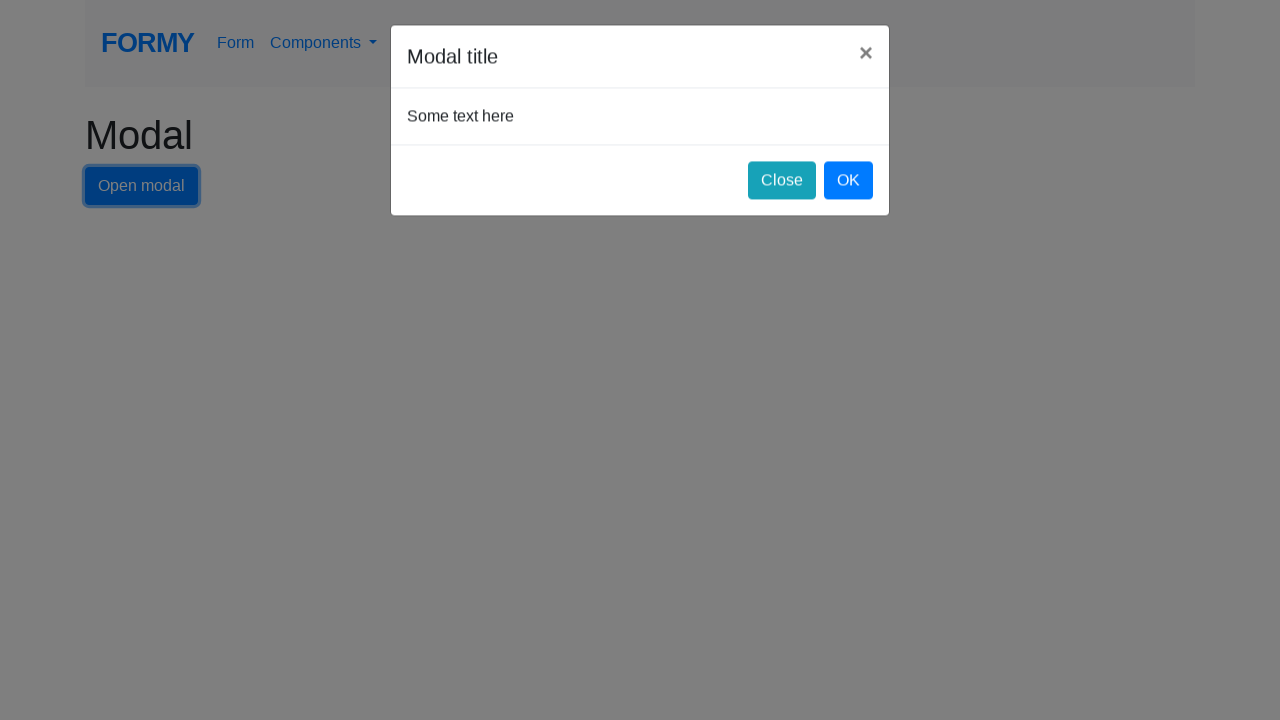

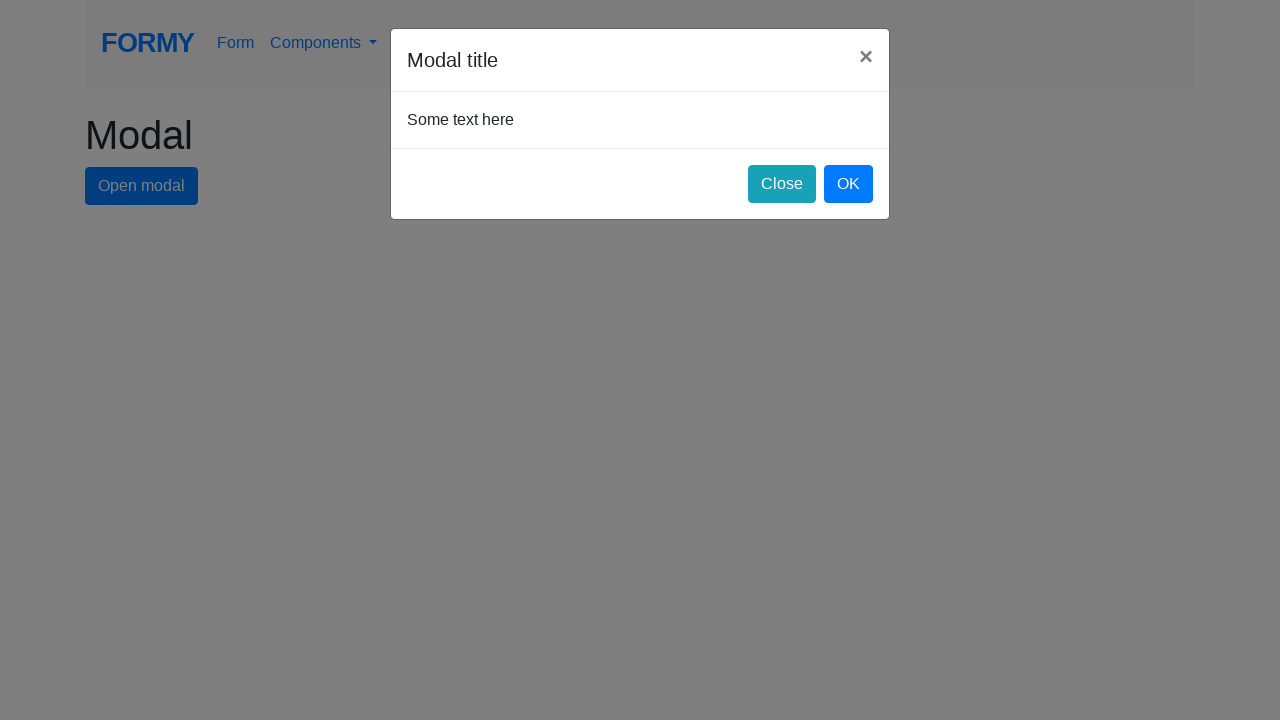